Tests React editable/searchable dropdown by typing "Benin" in the search input, selecting it from options, and verifying the selection.

Starting URL: https://react.semantic-ui.com/maximize/dropdown-example-search-selection/

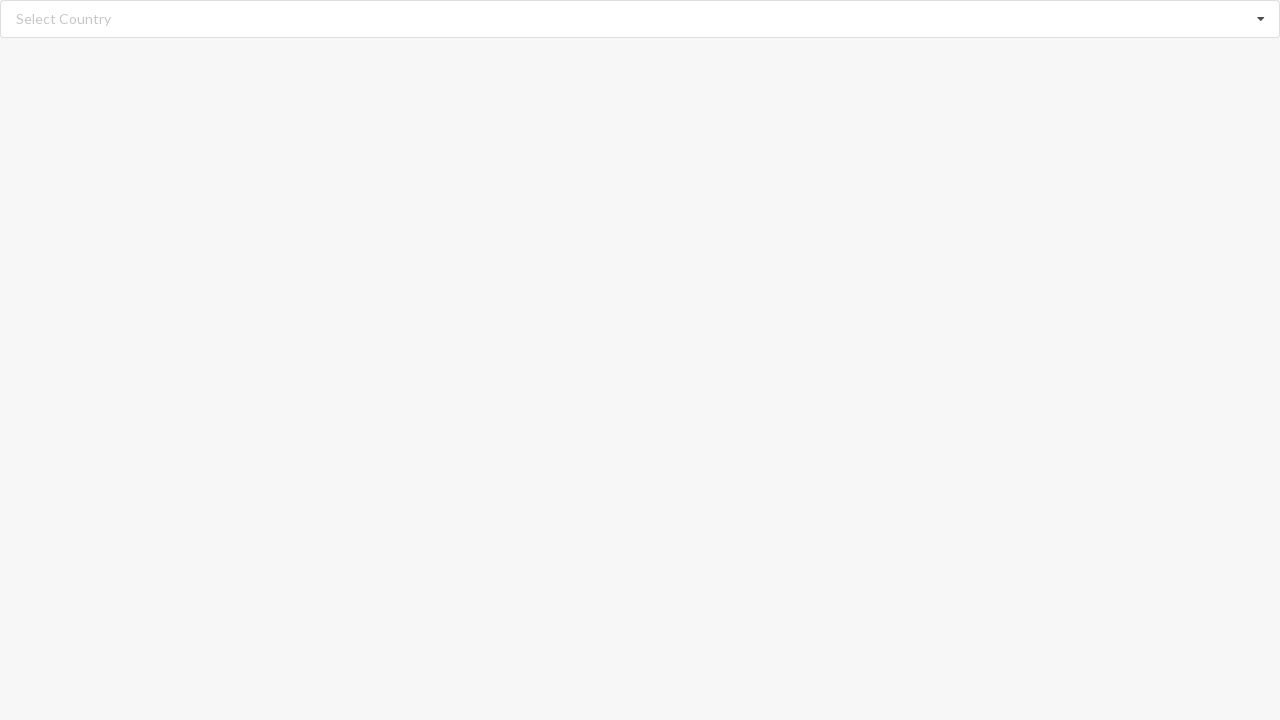

Typed 'Benin' in the search input field on input.search
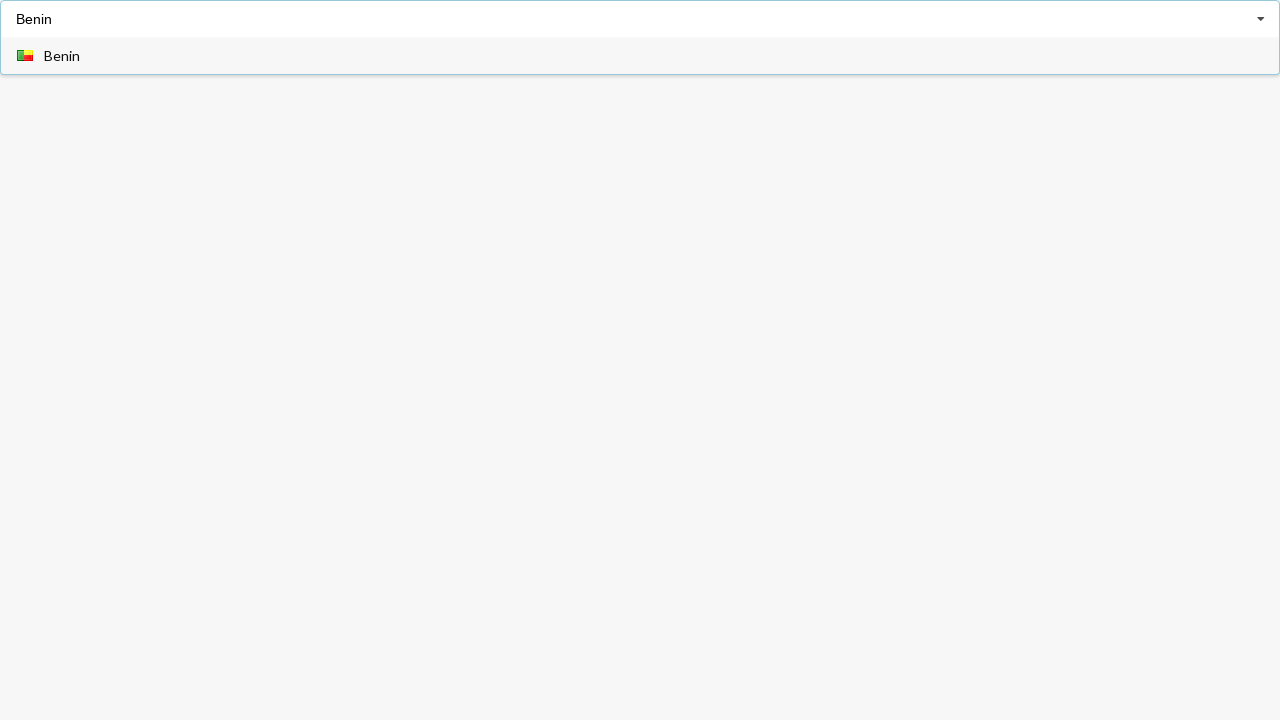

Waited for filtered dropdown options to load
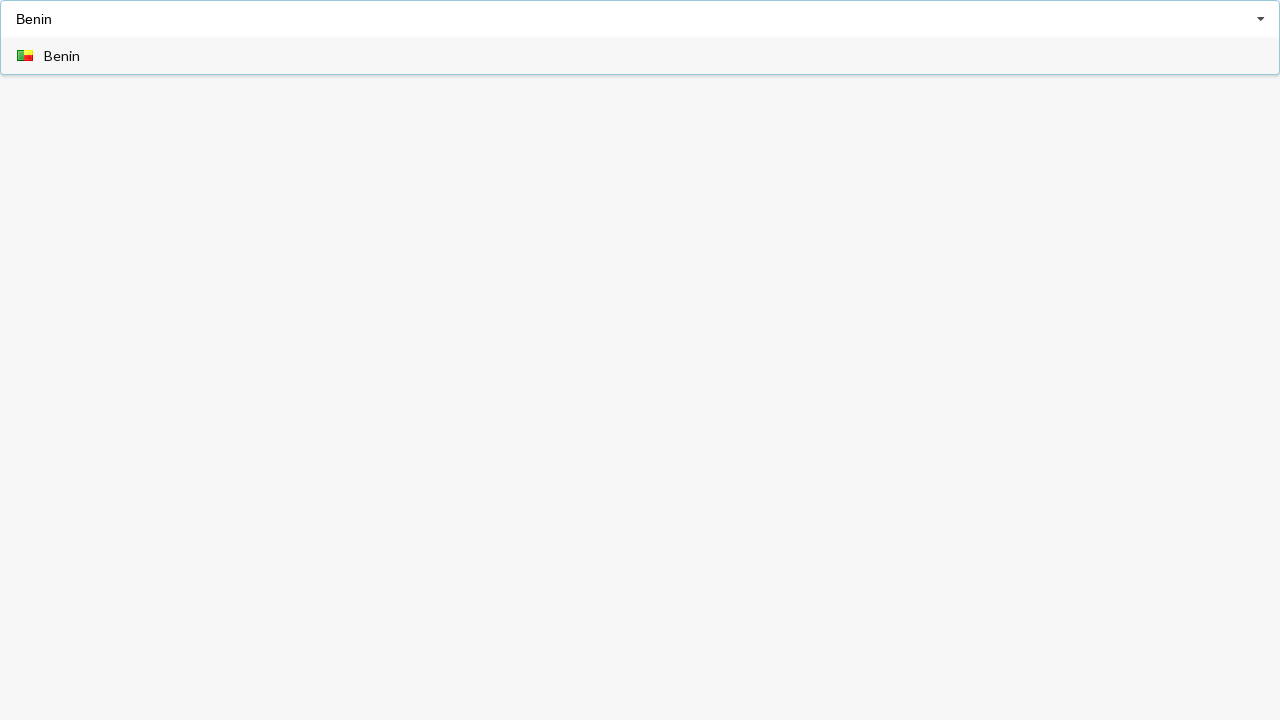

Clicked on 'Benin' option from the dropdown list at (640, 56) on div[role='listbox'] div:has-text('Benin')
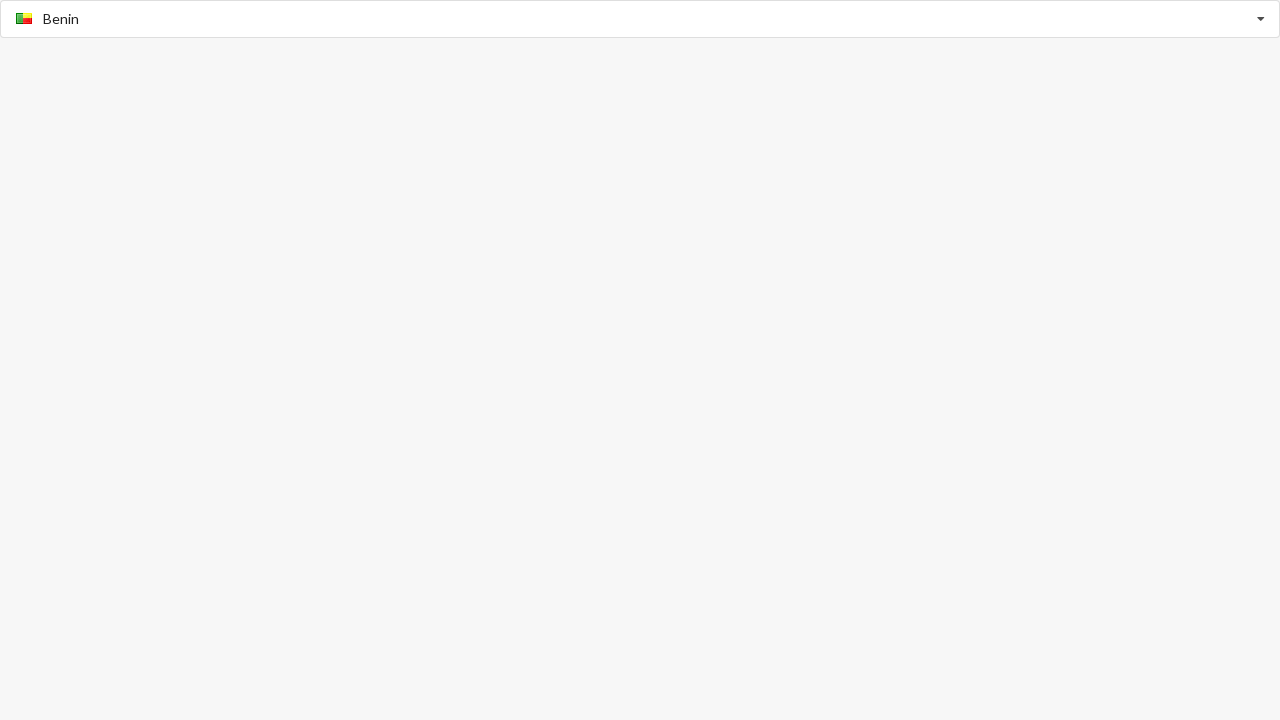

Verified that 'Benin' was successfully selected and displayed in the alert
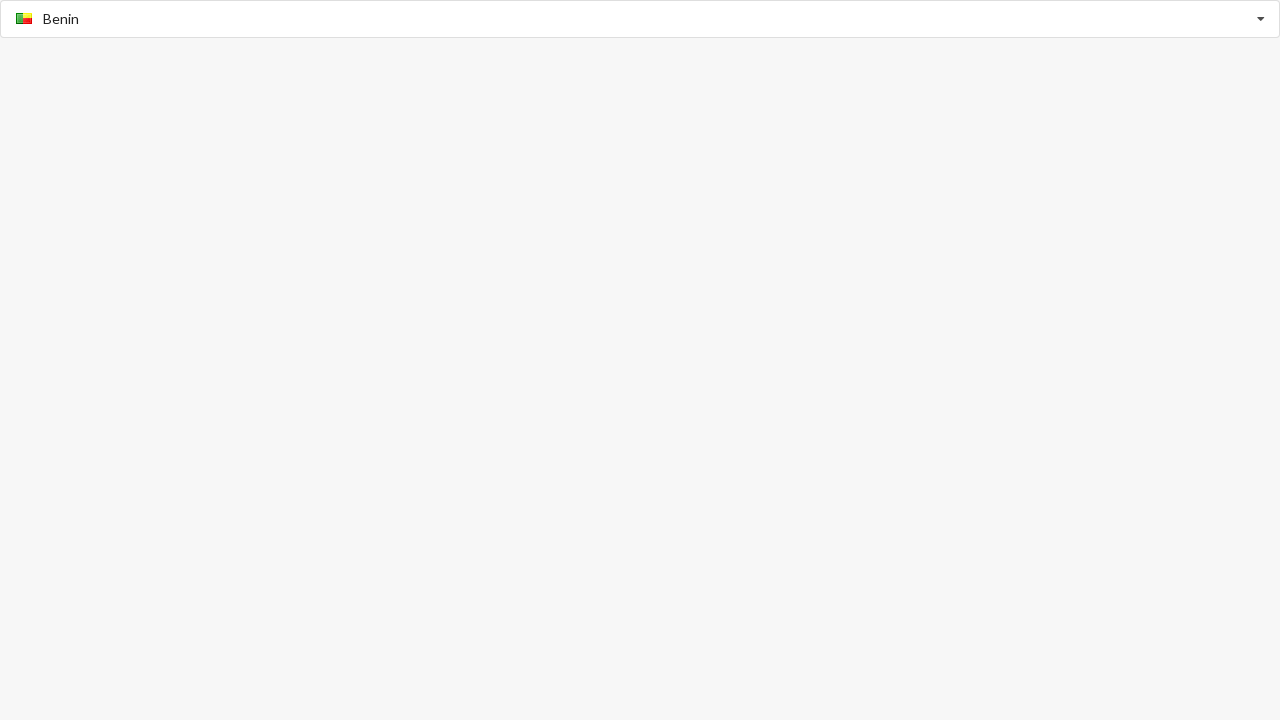

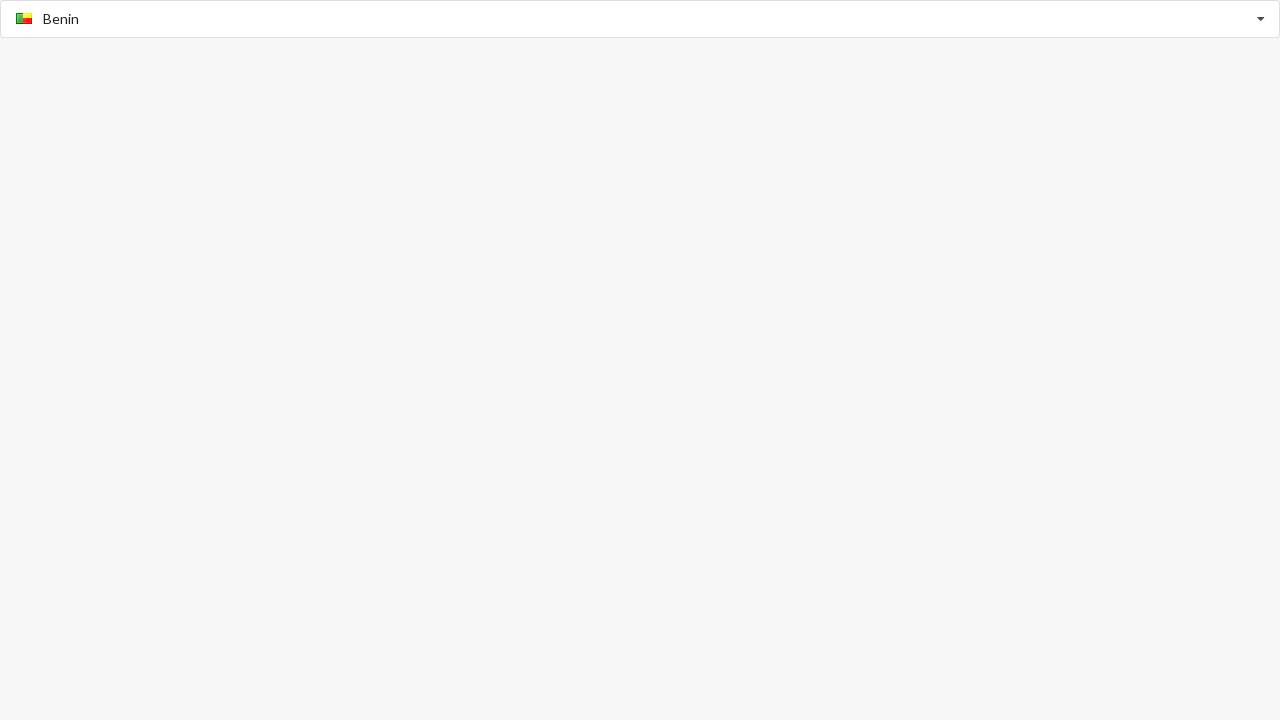